Tests the word counter website by entering a phrase into the text area and checking the displayed results

Starting URL: https://wordcounter.net/

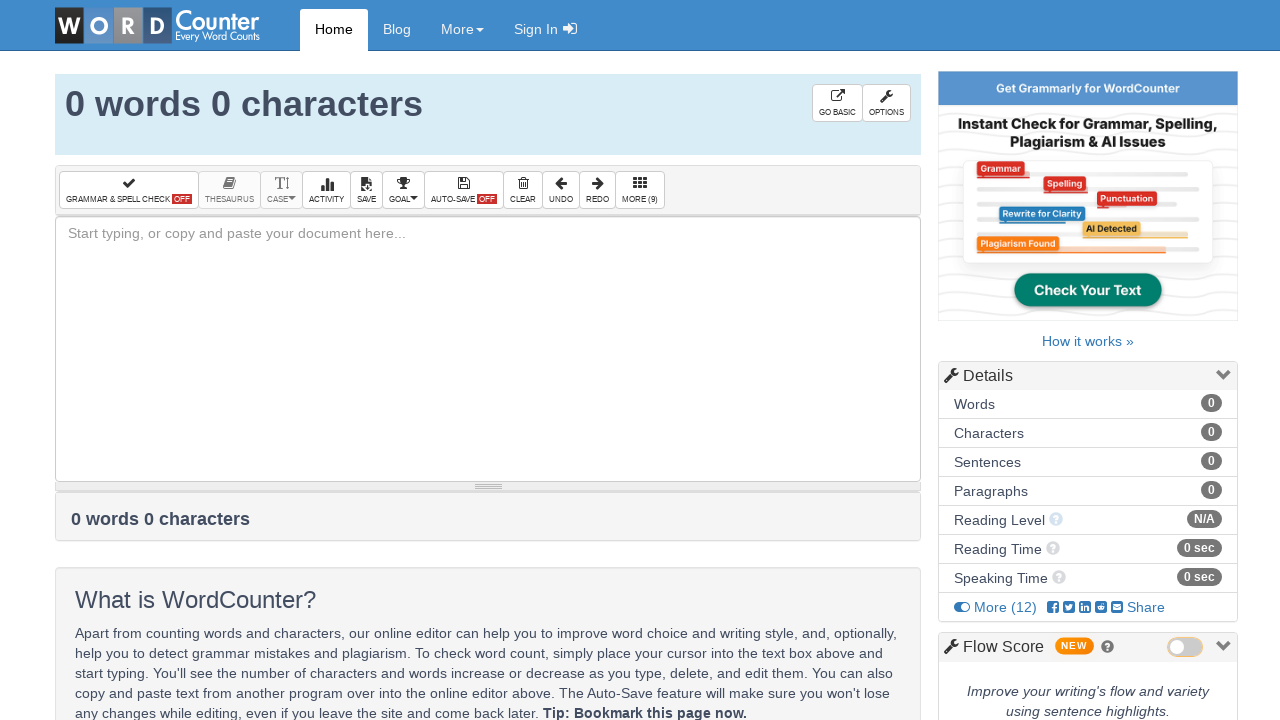

Clicked on the textarea element at (488, 349) on textarea
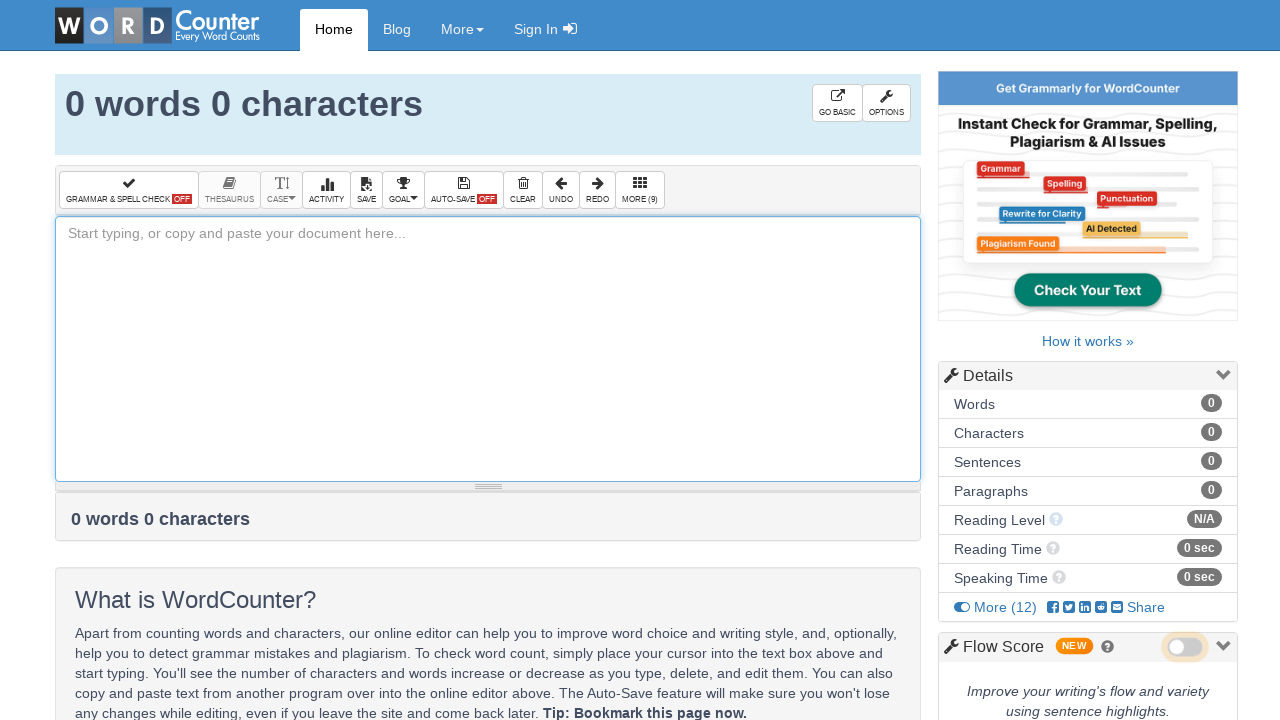

Filled textarea with test phrase on textarea
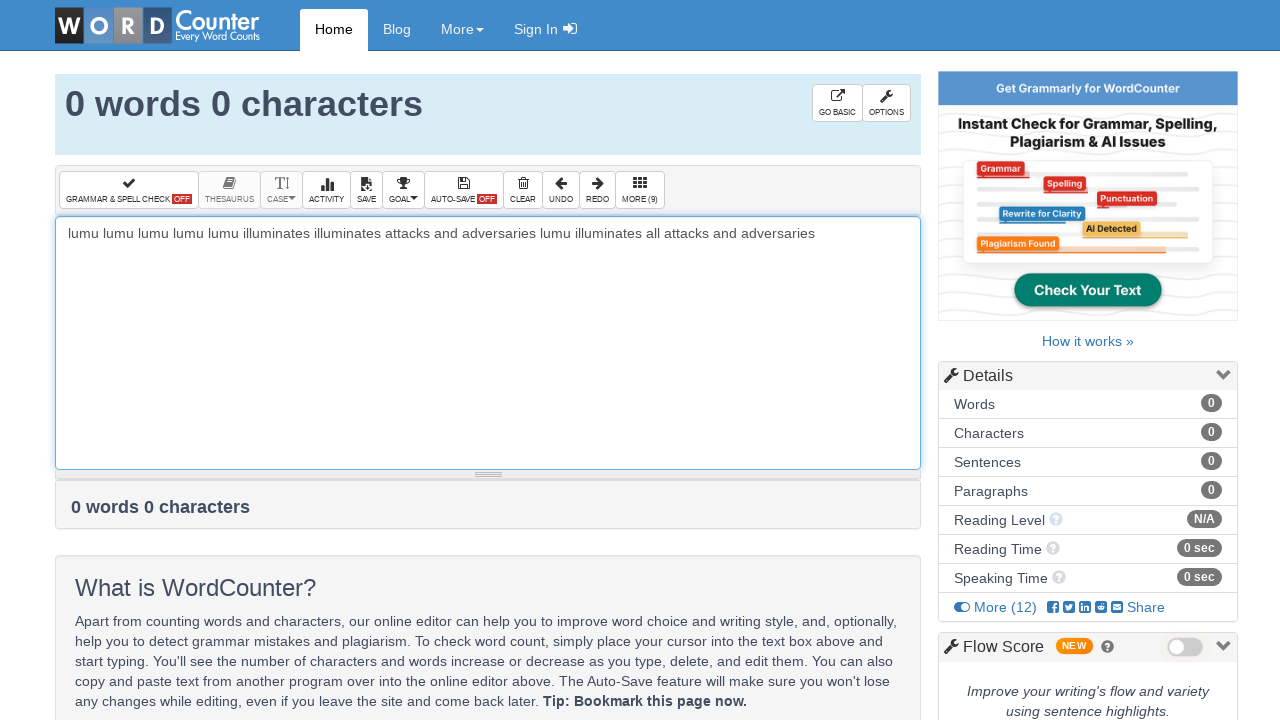

Waited 2 seconds for site to process results
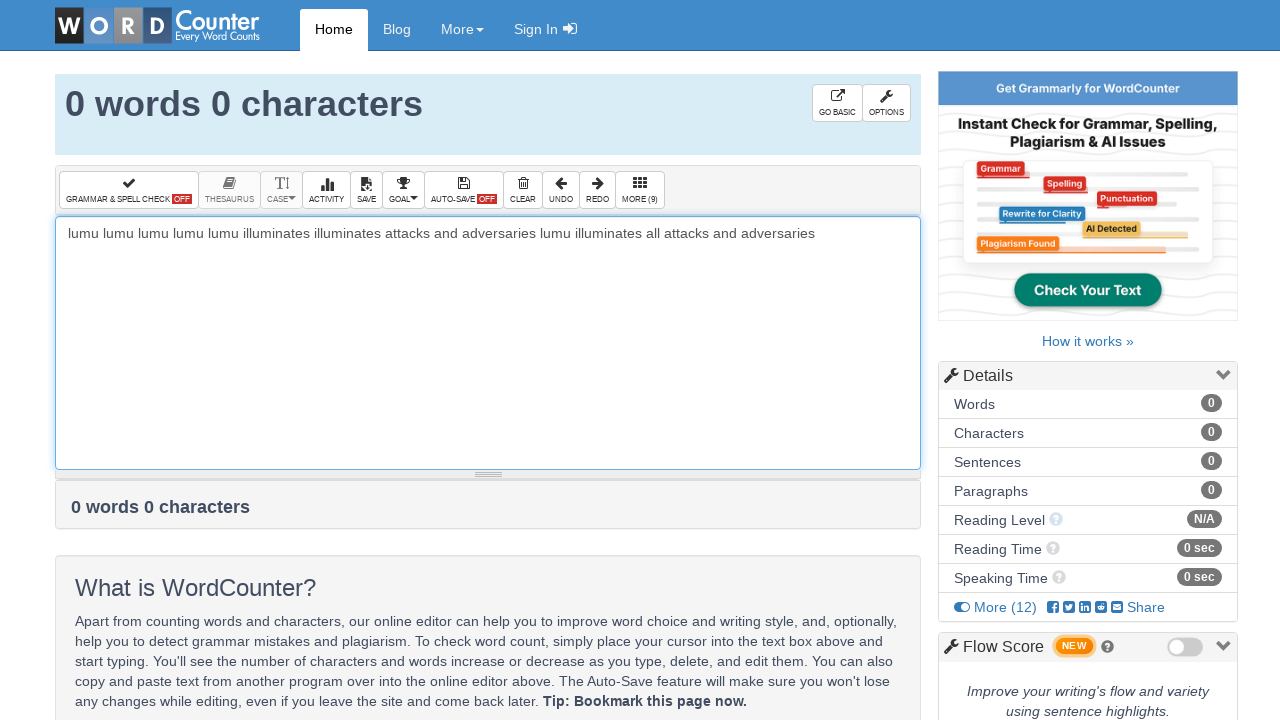

Word counter results element loaded and visible
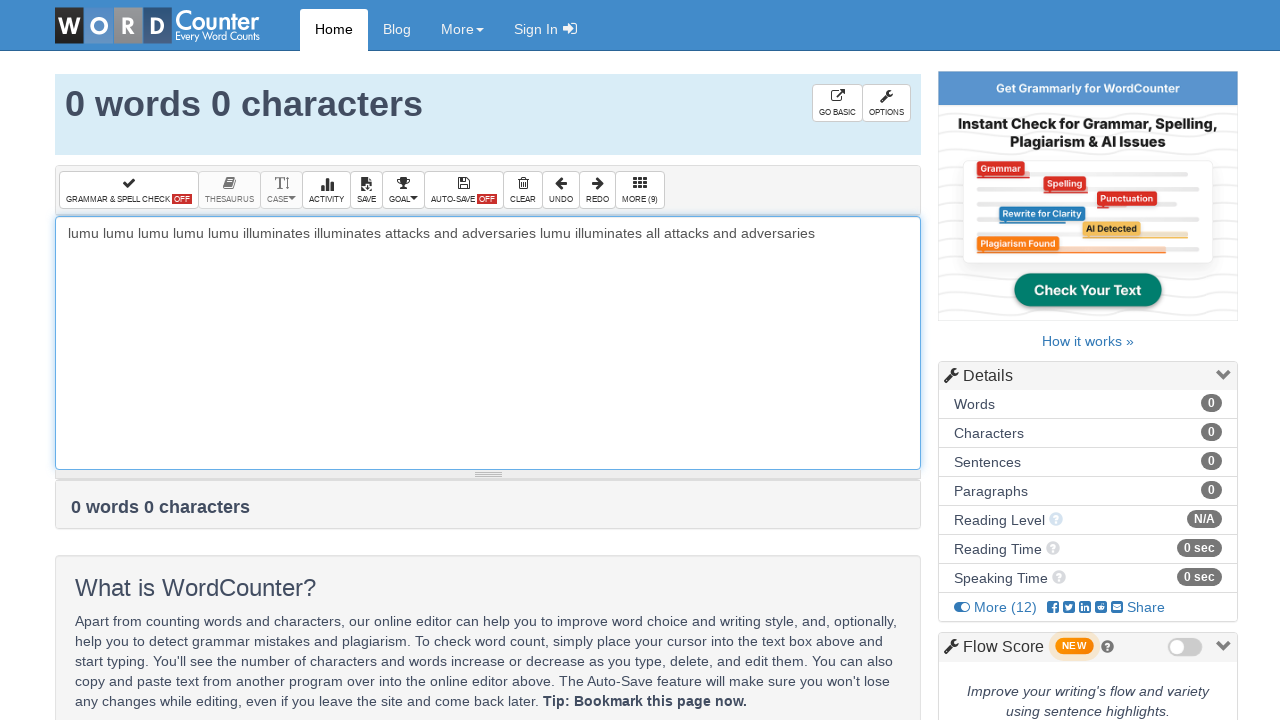

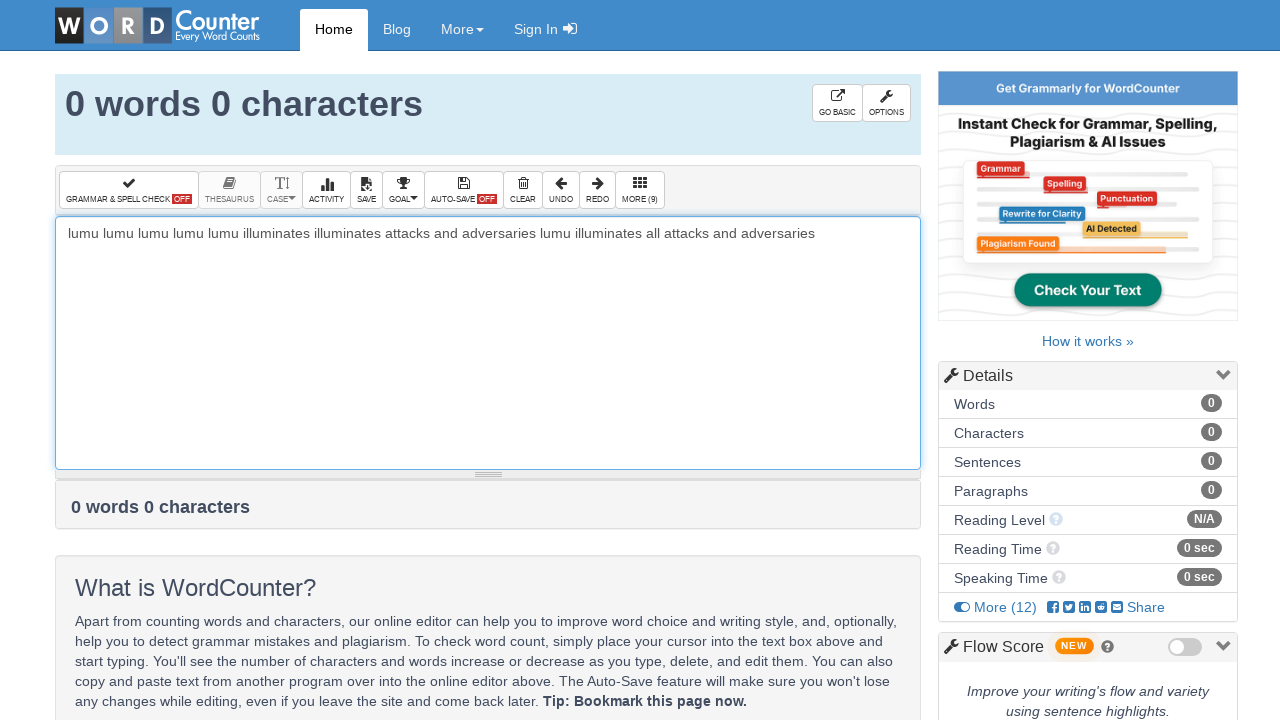